Tests keyboard input functionality by sending various key presses and verifying that the pressed keys are displayed on the page

Starting URL: http://the-internet.herokuapp.com/key_presses

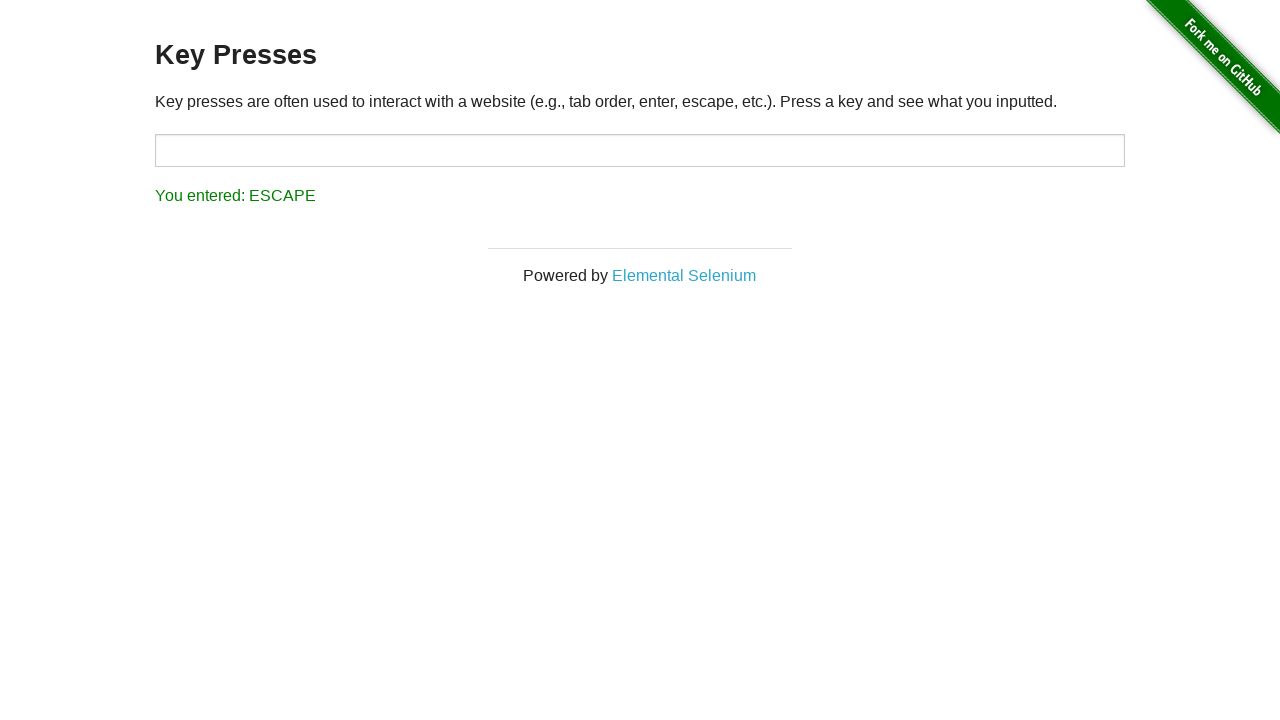

Pressed 'u' key on the page on body
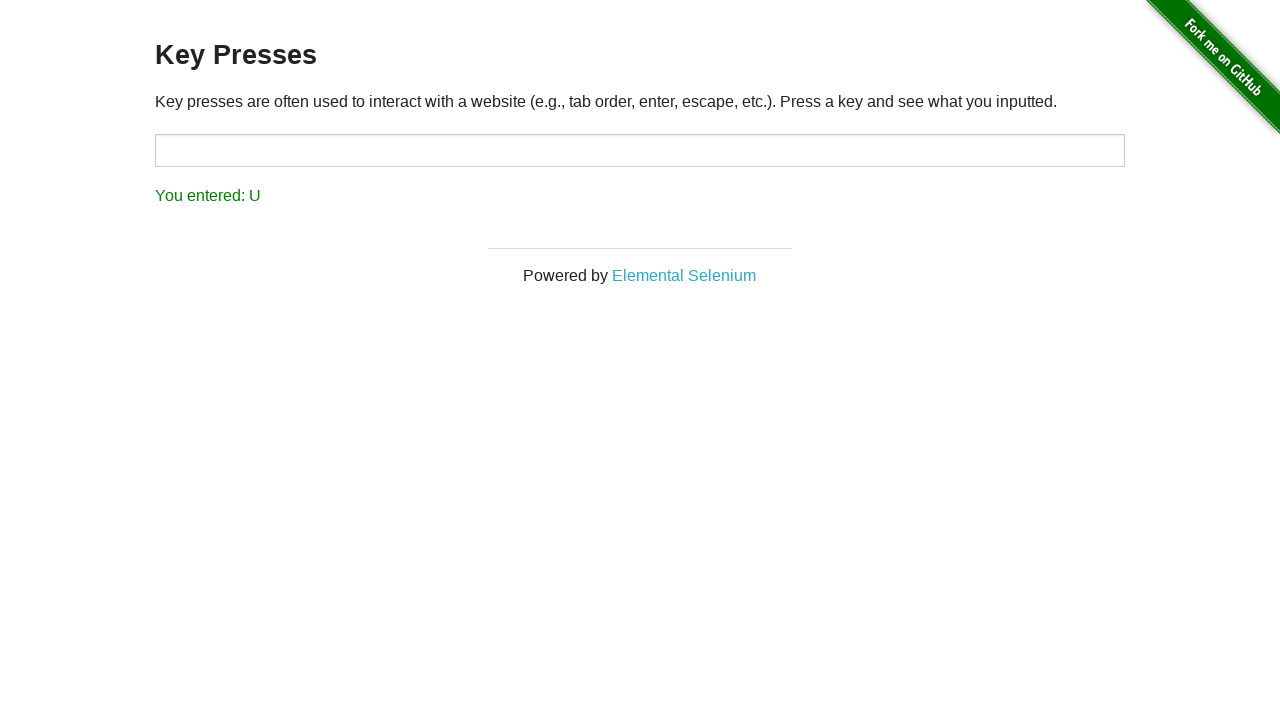

Verified that 'U' key press was displayed in result
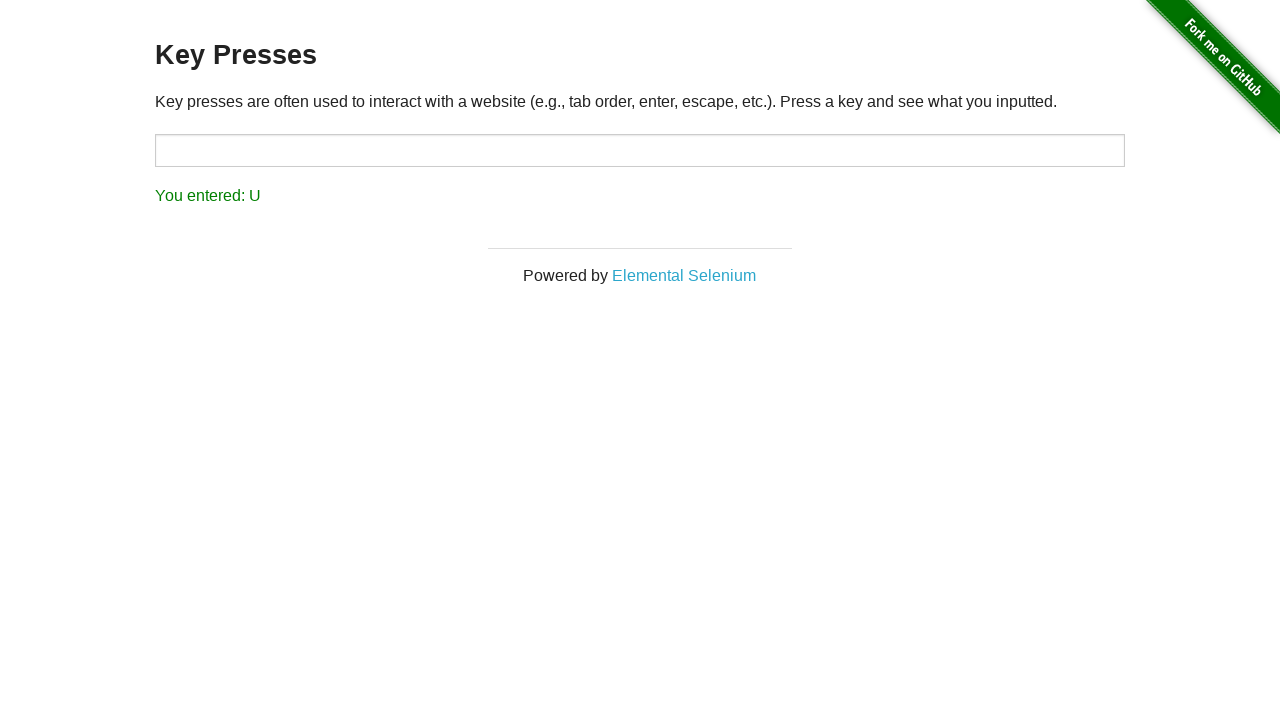

Pressed 'p' key on the page on body
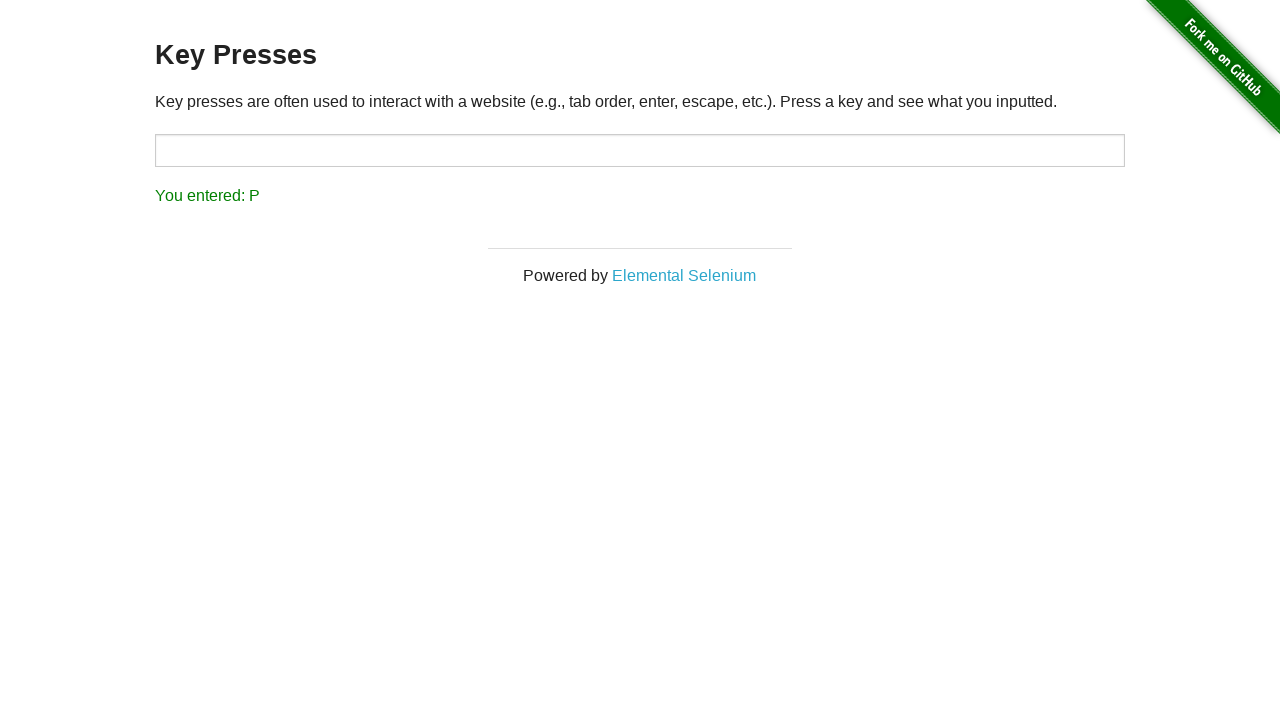

Verified that 'P' key press was displayed in result
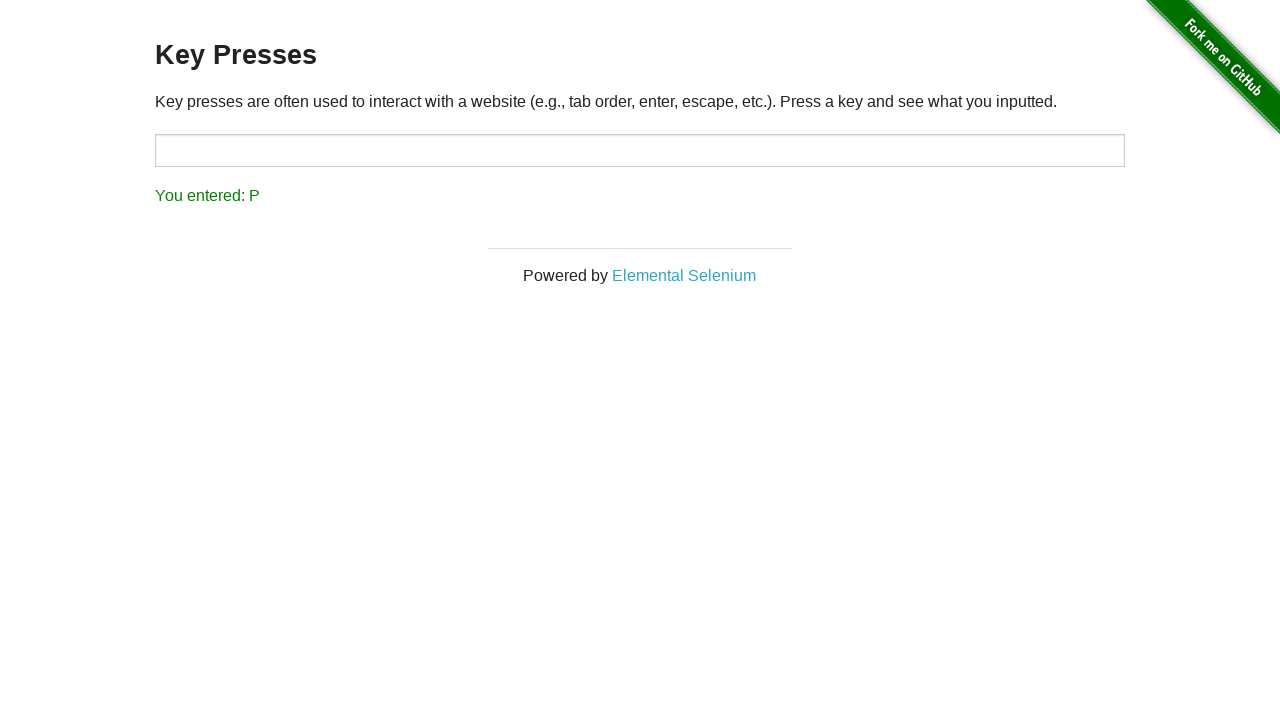

Pressed 'l' key on the page on body
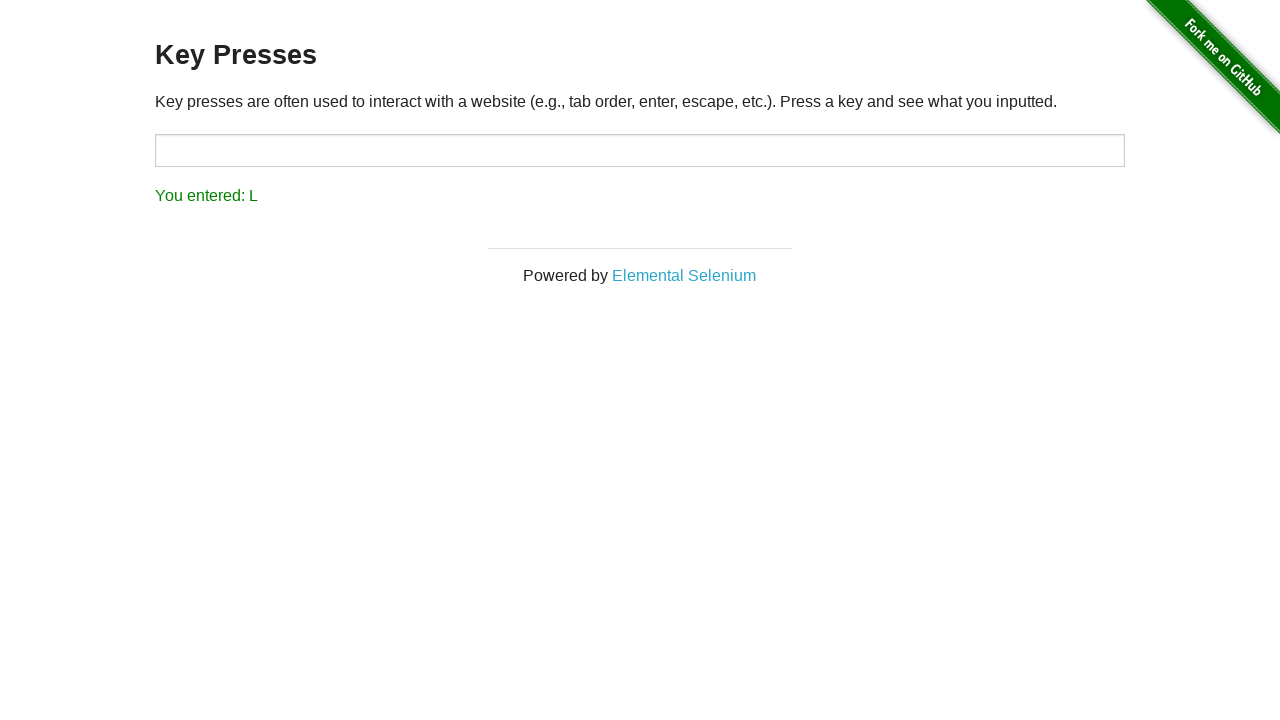

Verified that 'L' key press was displayed in result
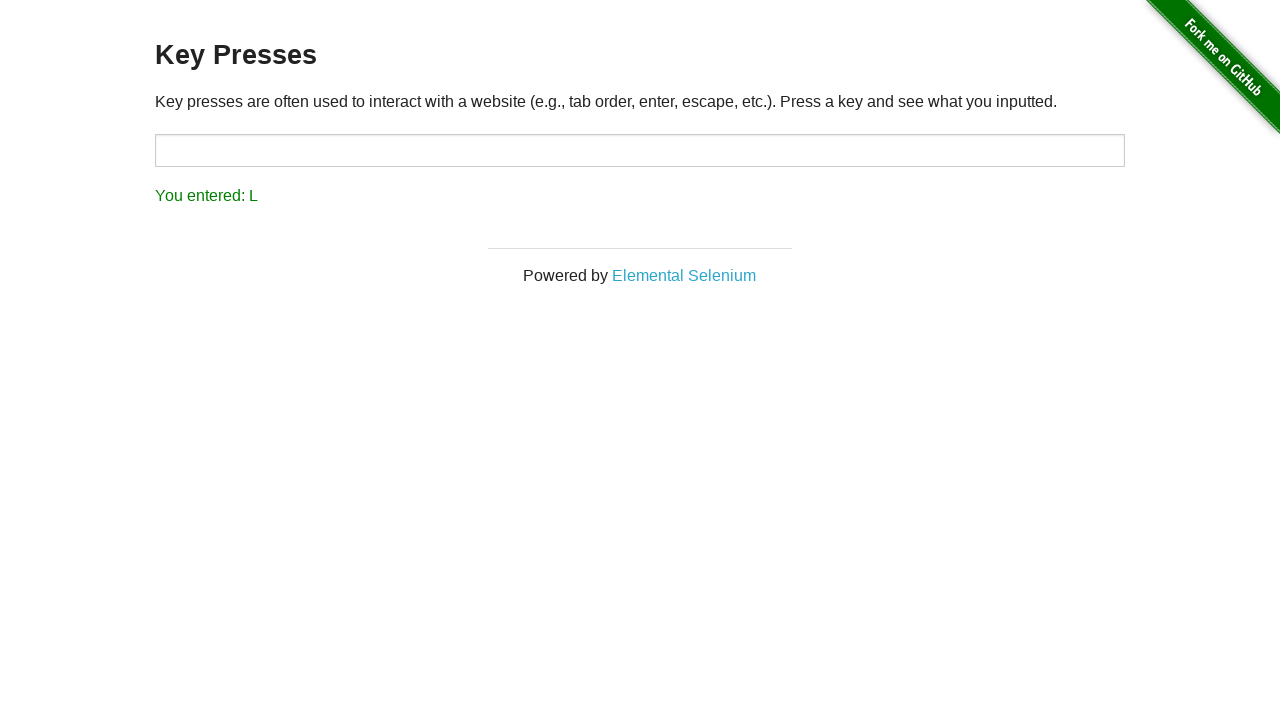

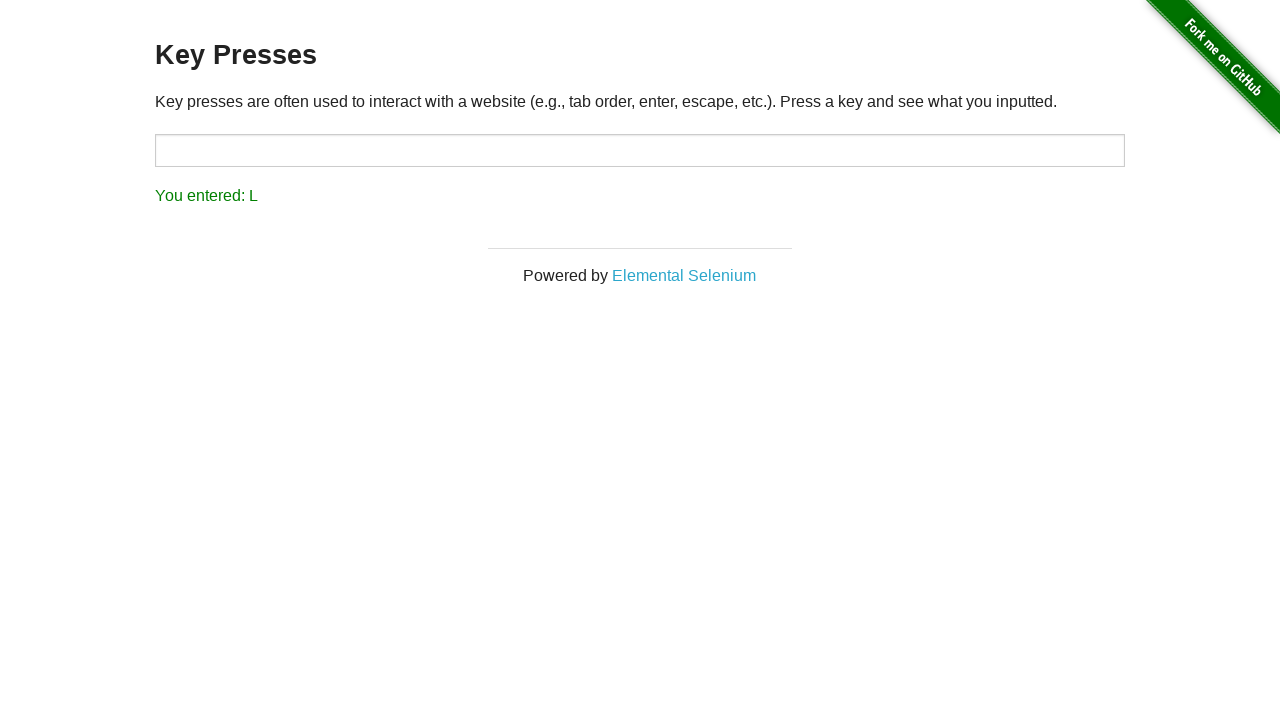